Tests email validation by entering various invalid and valid email formats

Starting URL: https://www.links.hr/hr/register

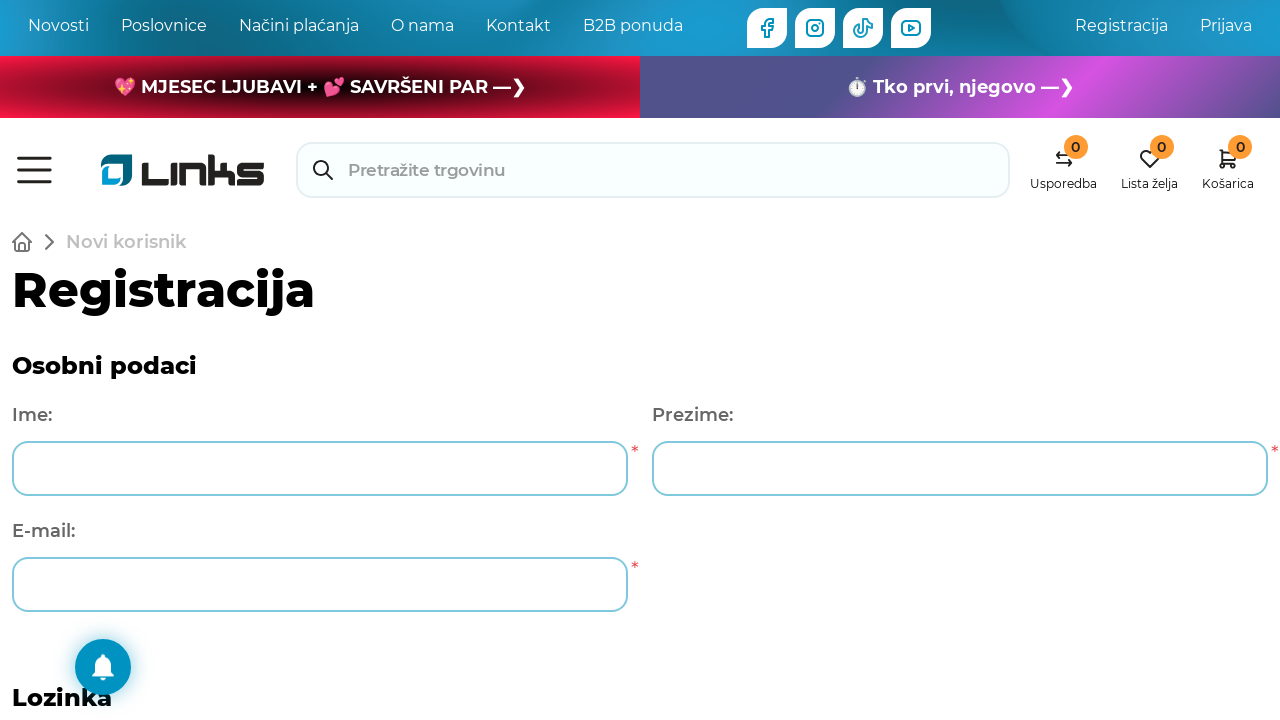

Scrolled page to email section
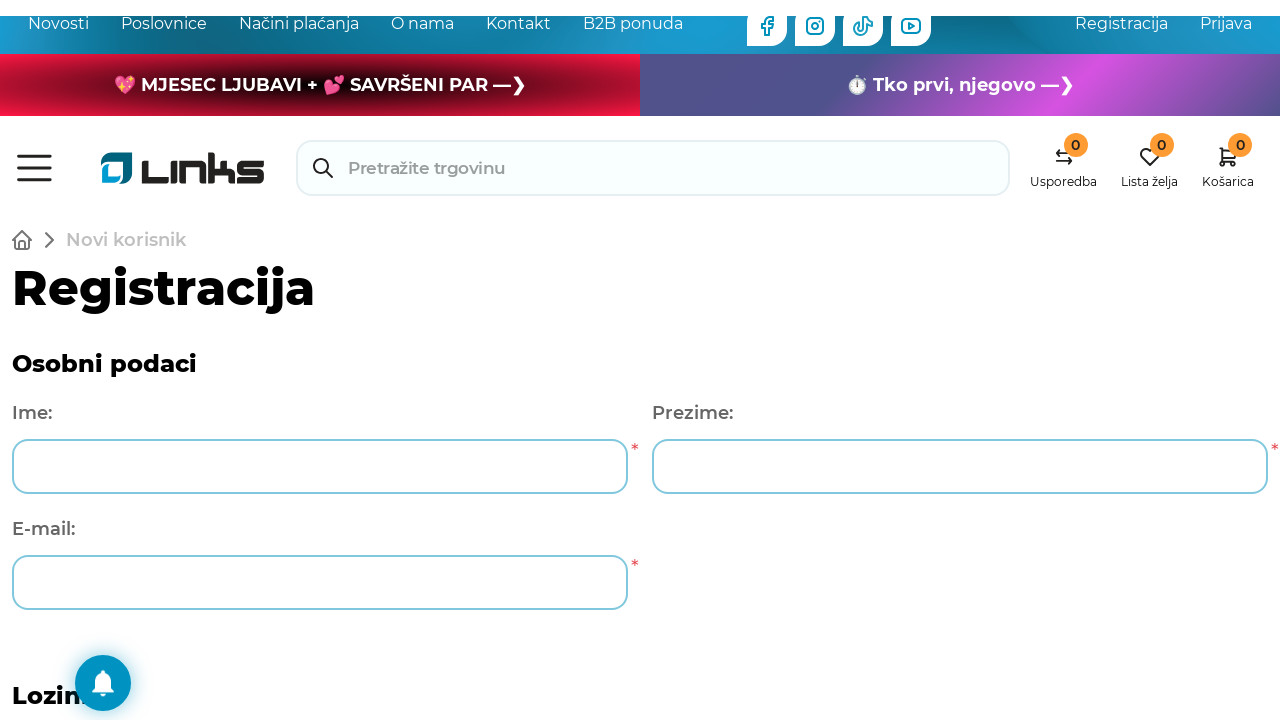

Waited 2 seconds for page to stabilize
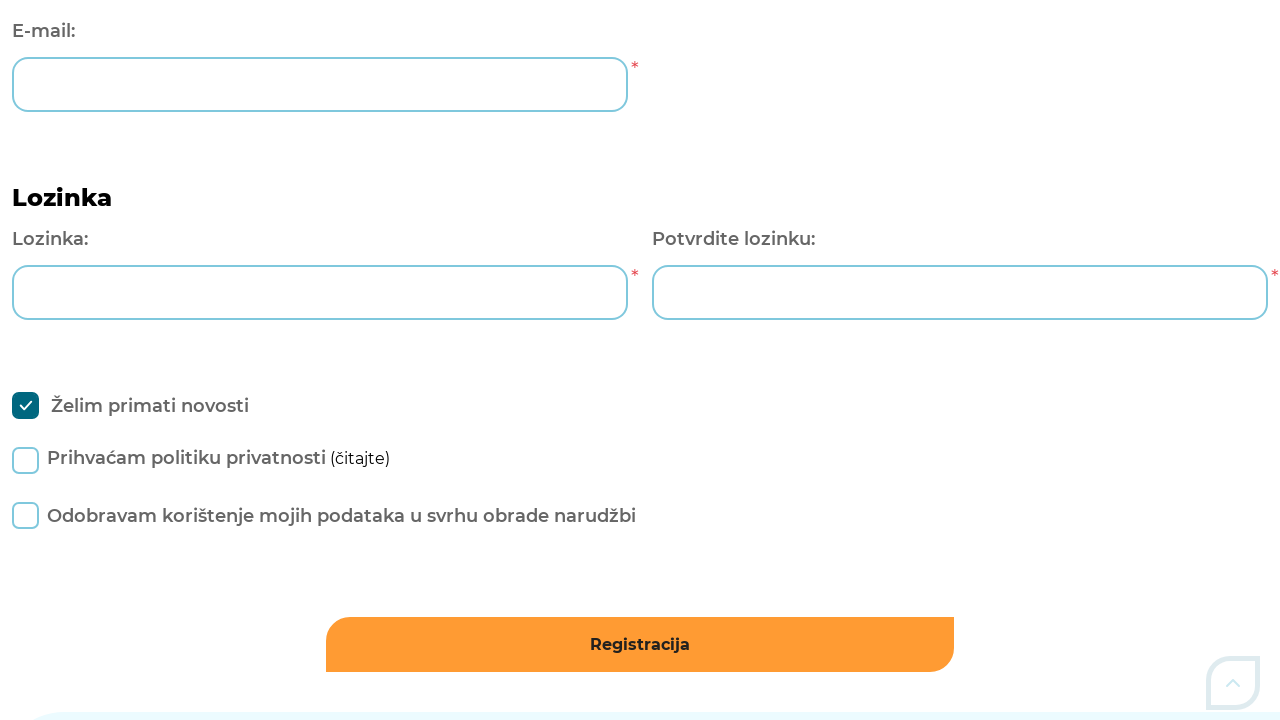

Cleared email input field on input[name='Email']
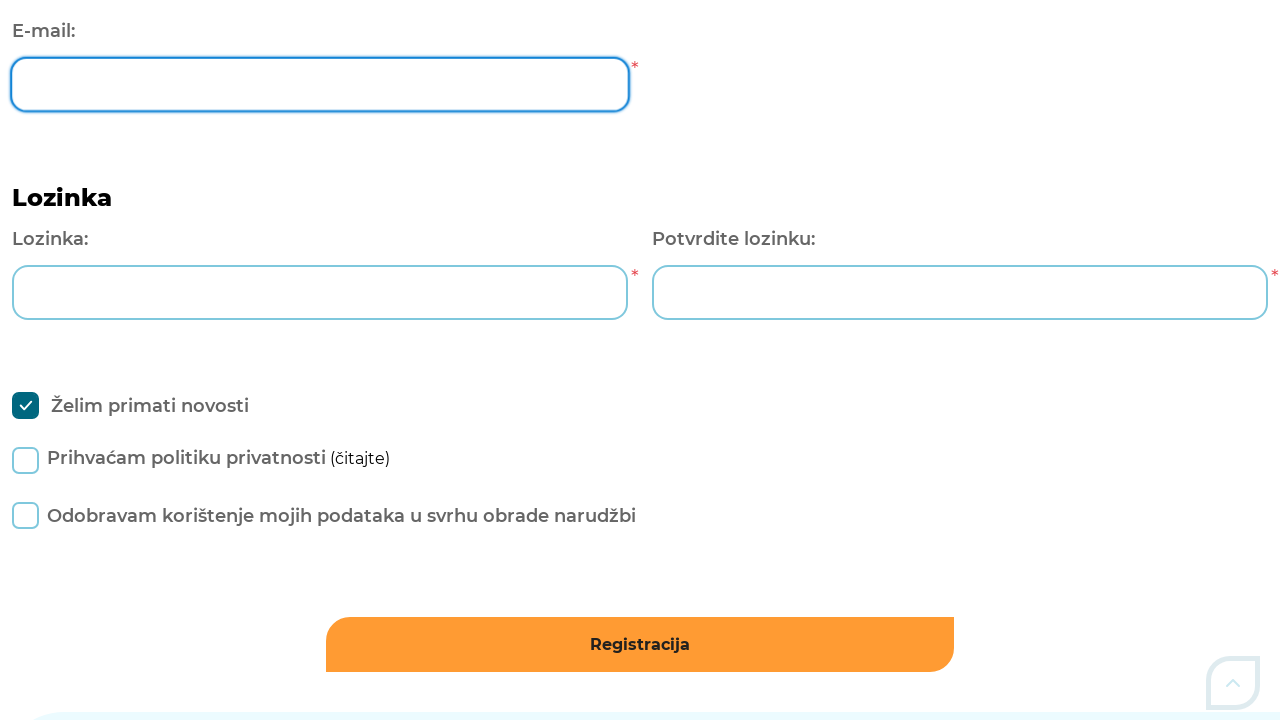

Entered email format: ' ' on input[name='Email']
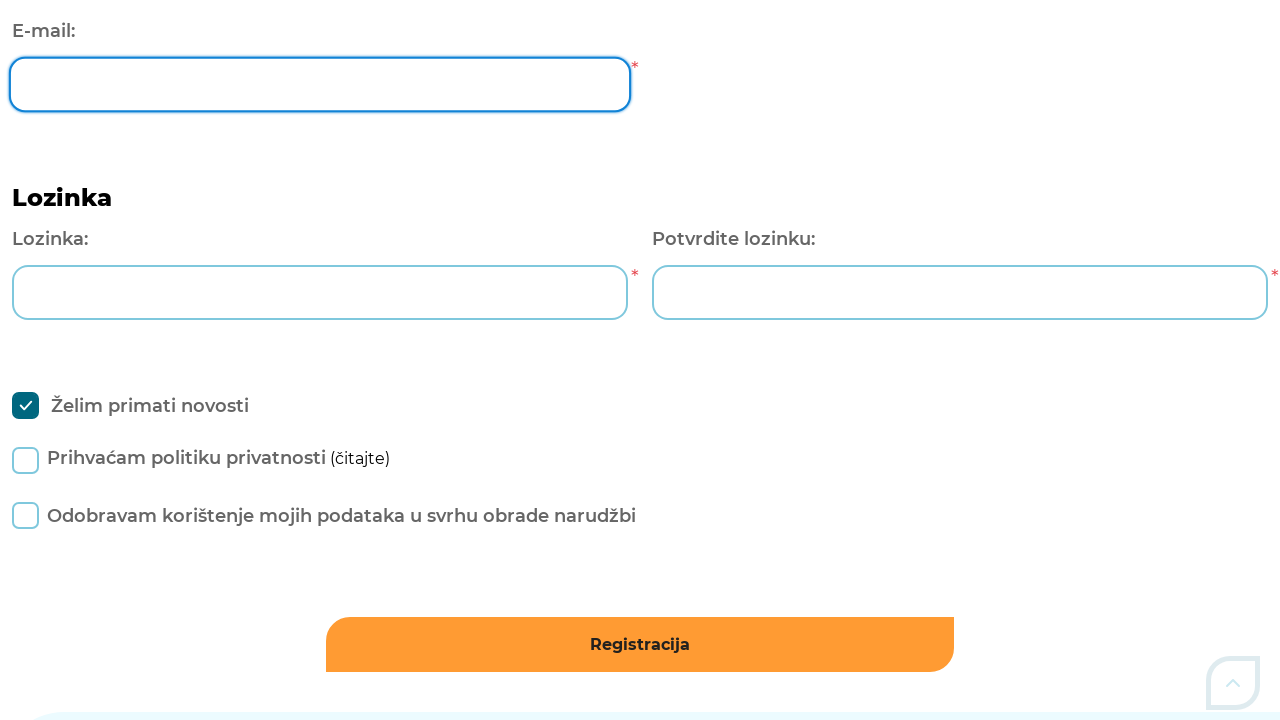

Pressed Enter to validate email: ' ' on input[name='Email']
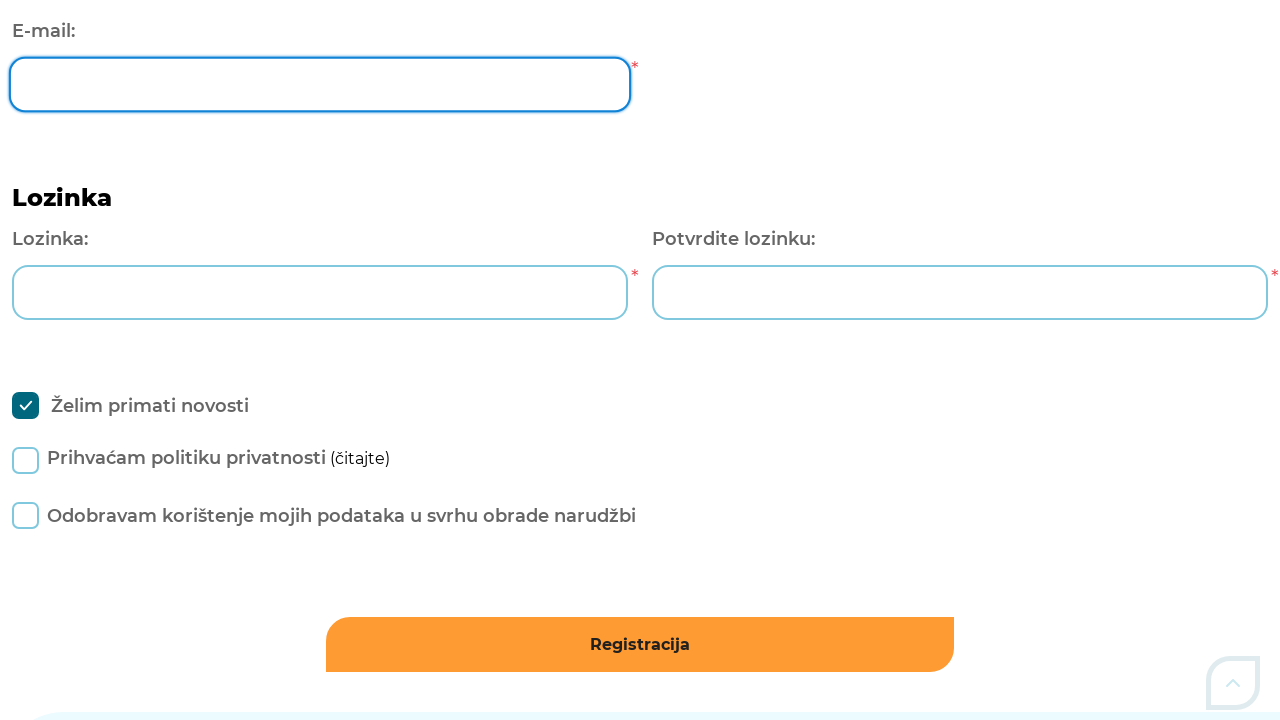

Waited for validation response on email: ' '
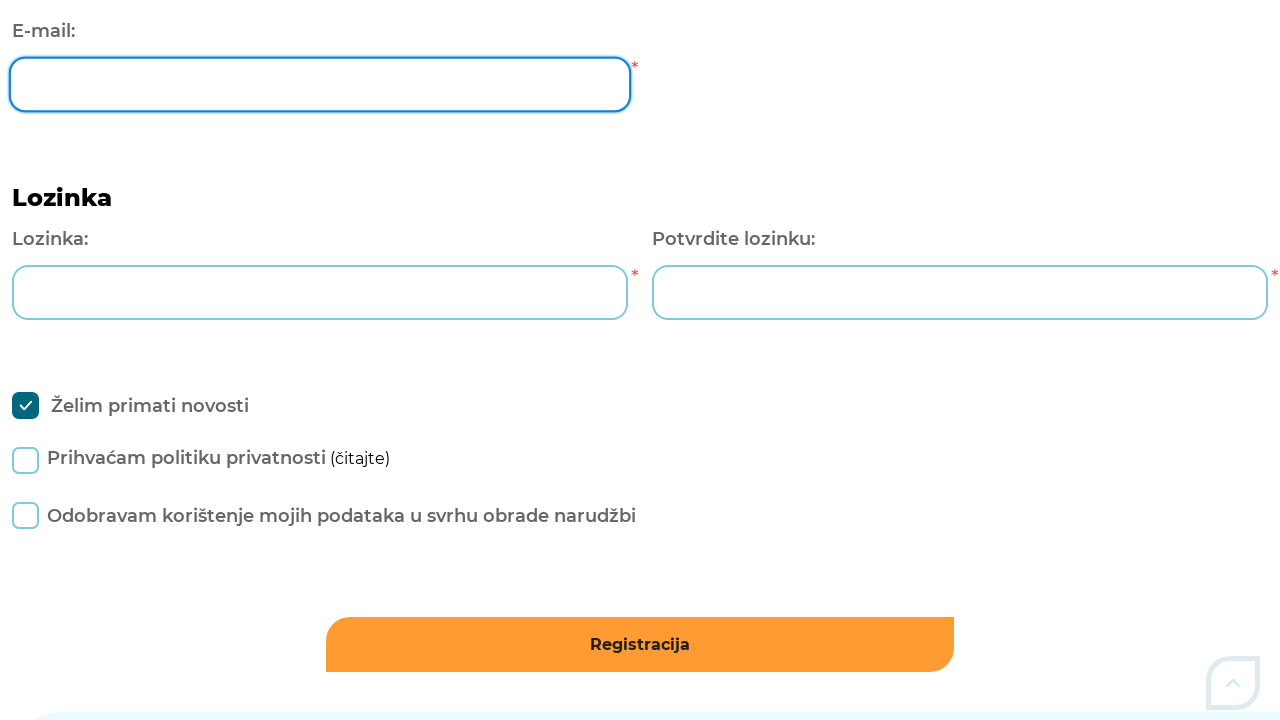

Cleared email input field on input[name='Email']
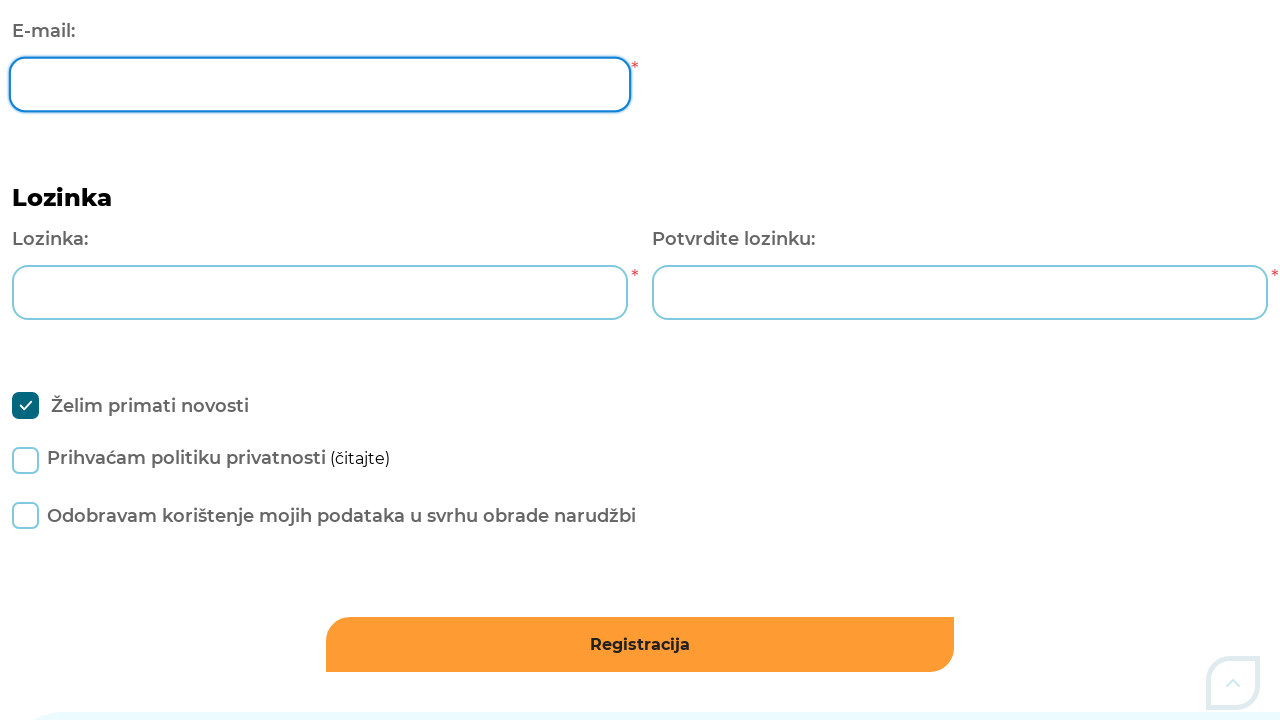

Entered email format: '@mailcom' on input[name='Email']
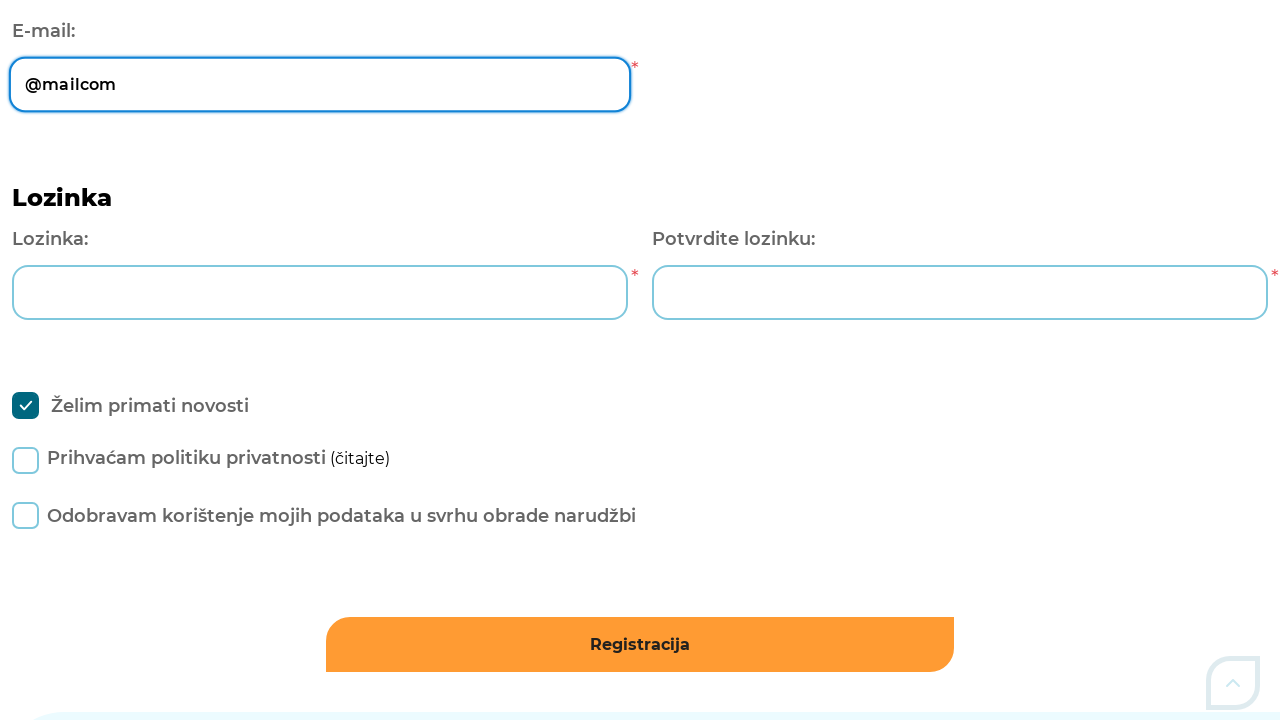

Pressed Enter to validate email: '@mailcom' on input[name='Email']
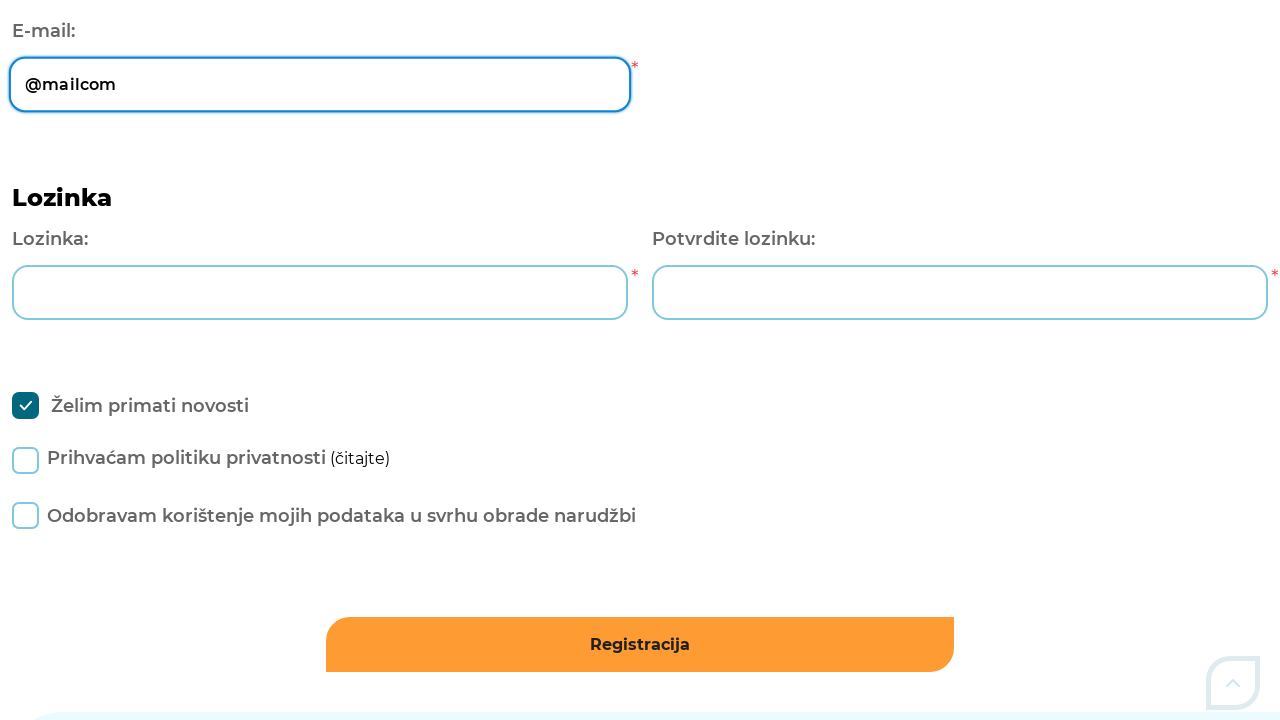

Waited for validation response on email: '@mailcom'
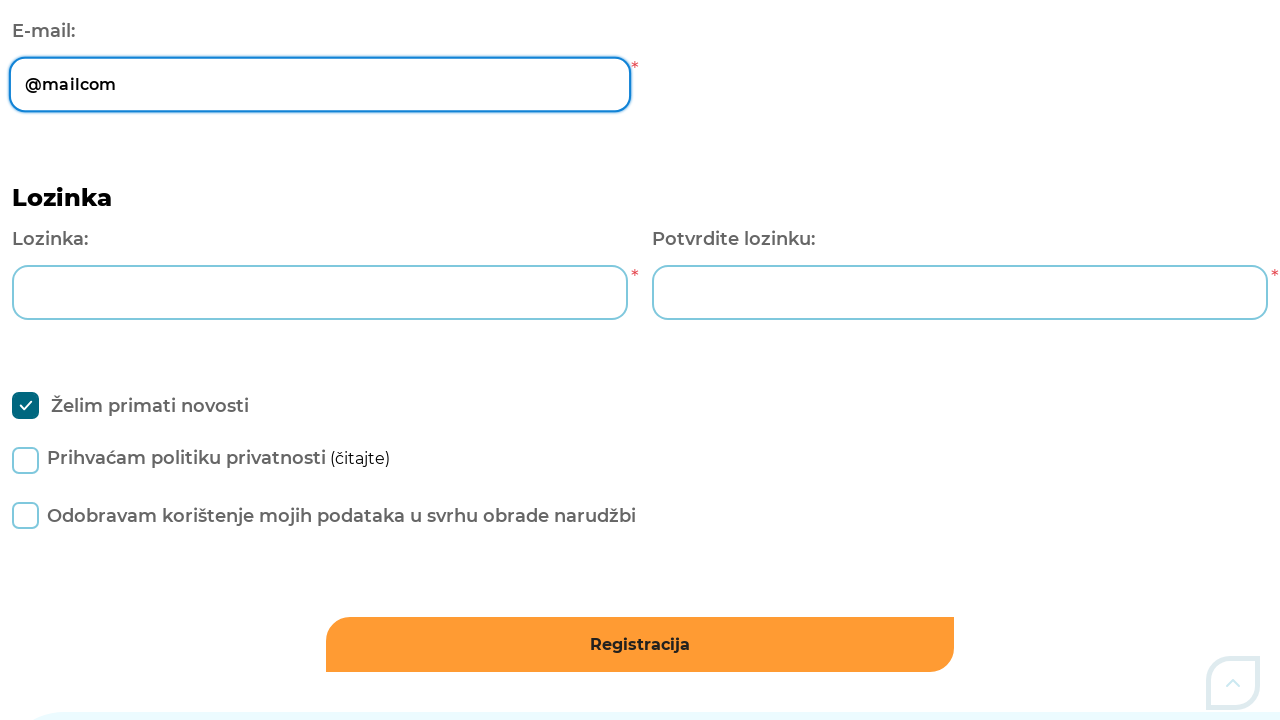

Cleared email input field on input[name='Email']
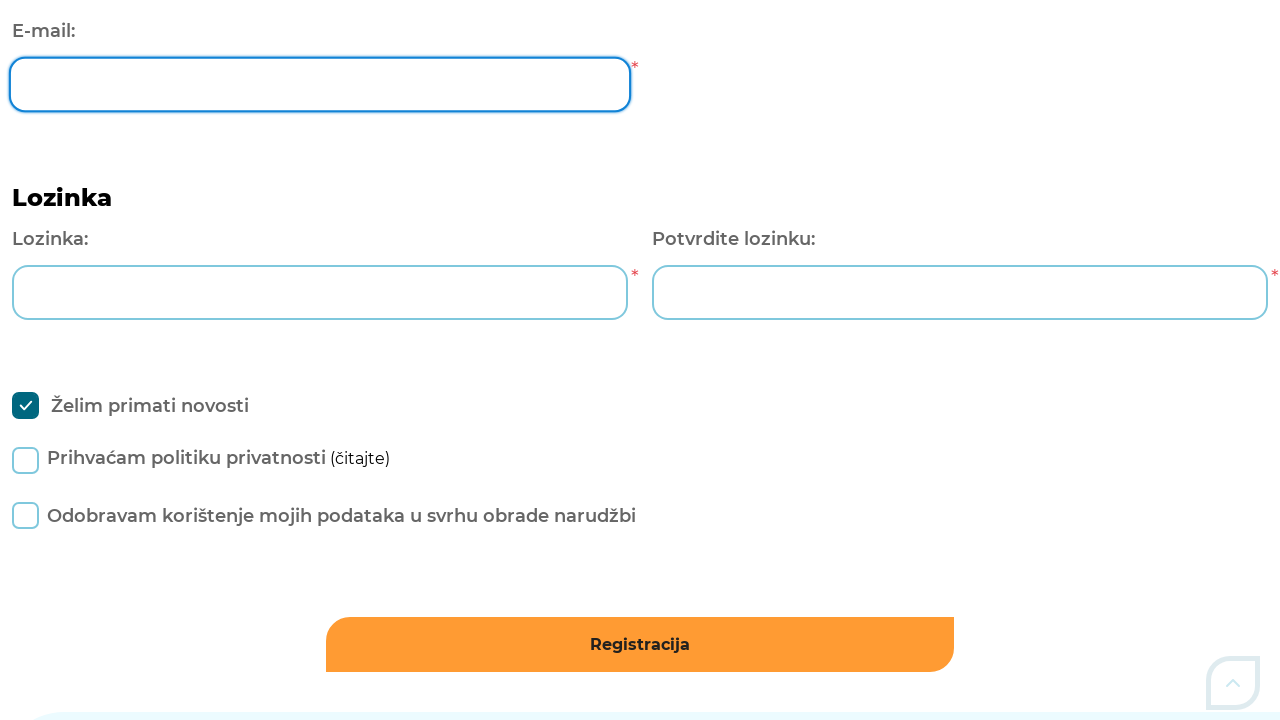

Entered email format: 'mail@com' on input[name='Email']
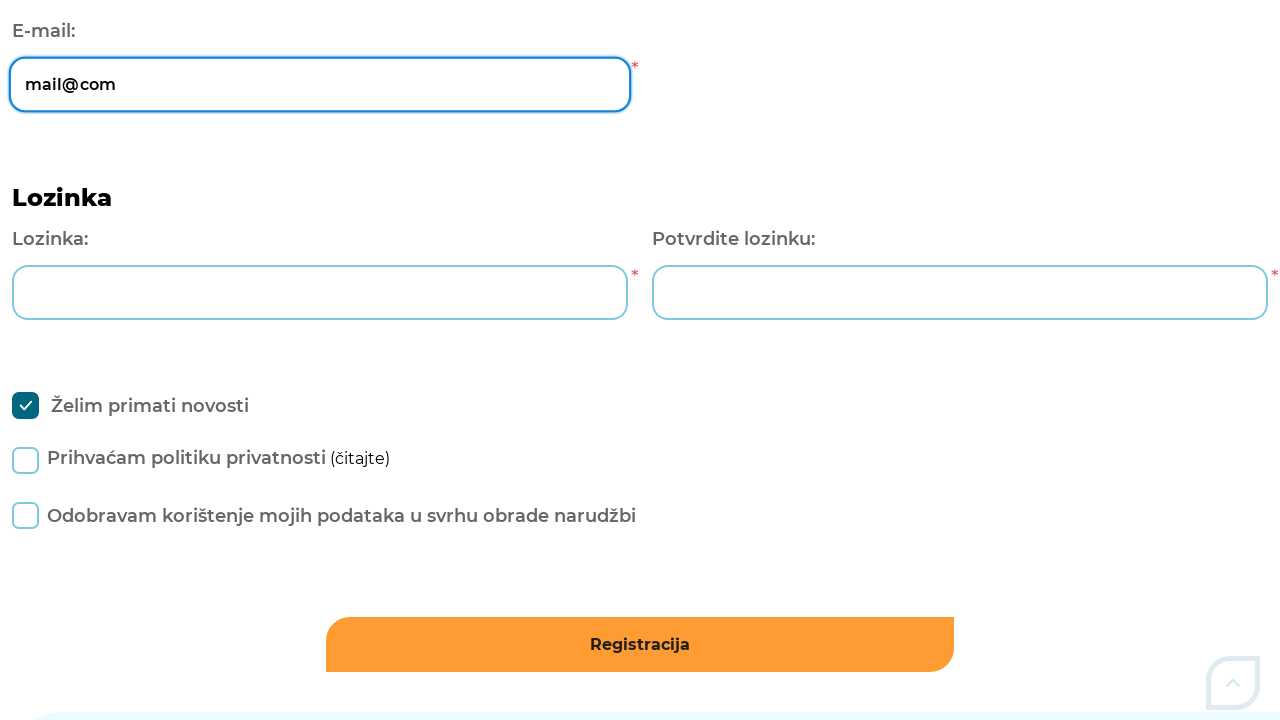

Pressed Enter to validate email: 'mail@com' on input[name='Email']
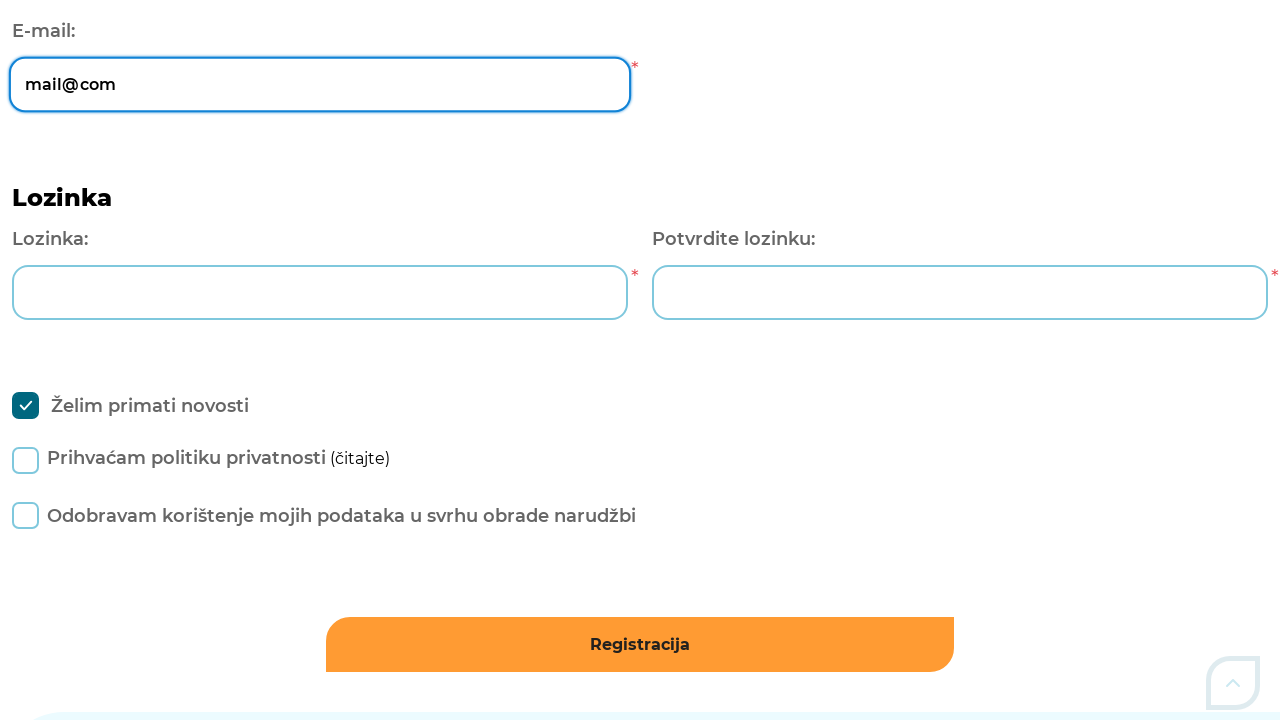

Waited for validation response on email: 'mail@com'
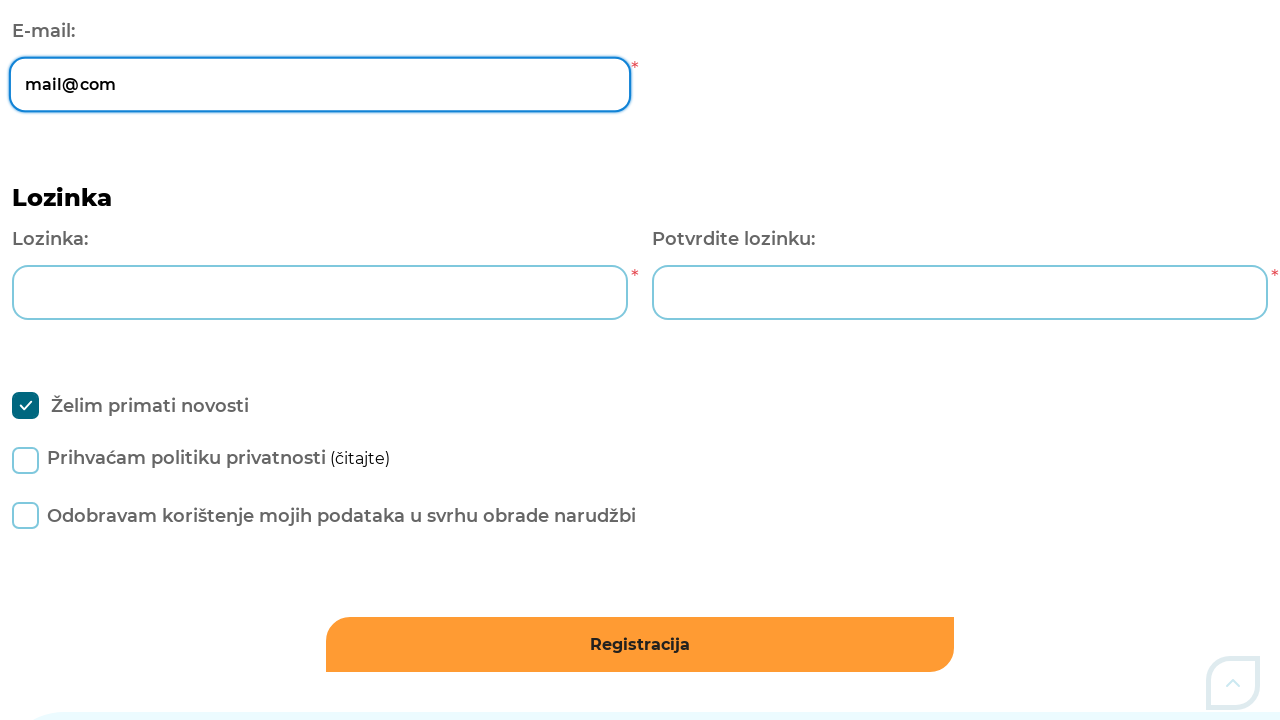

Cleared email input field on input[name='Email']
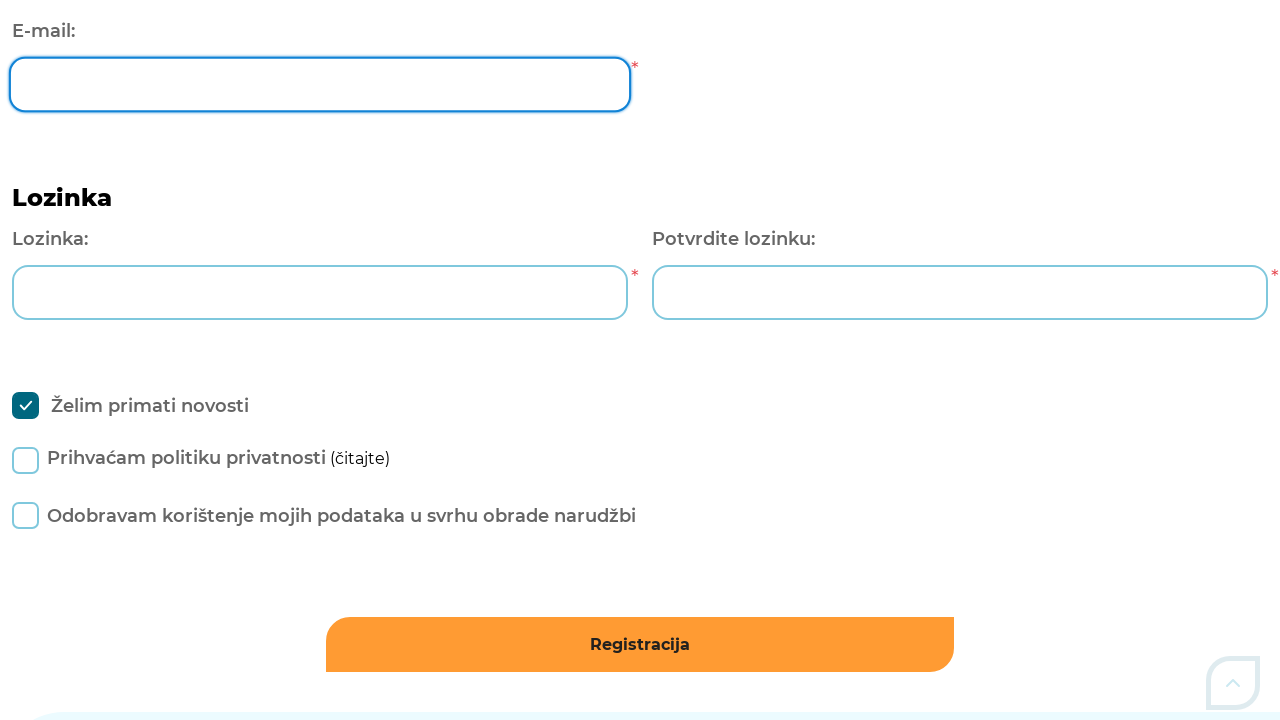

Entered email format: 'mail.com' on input[name='Email']
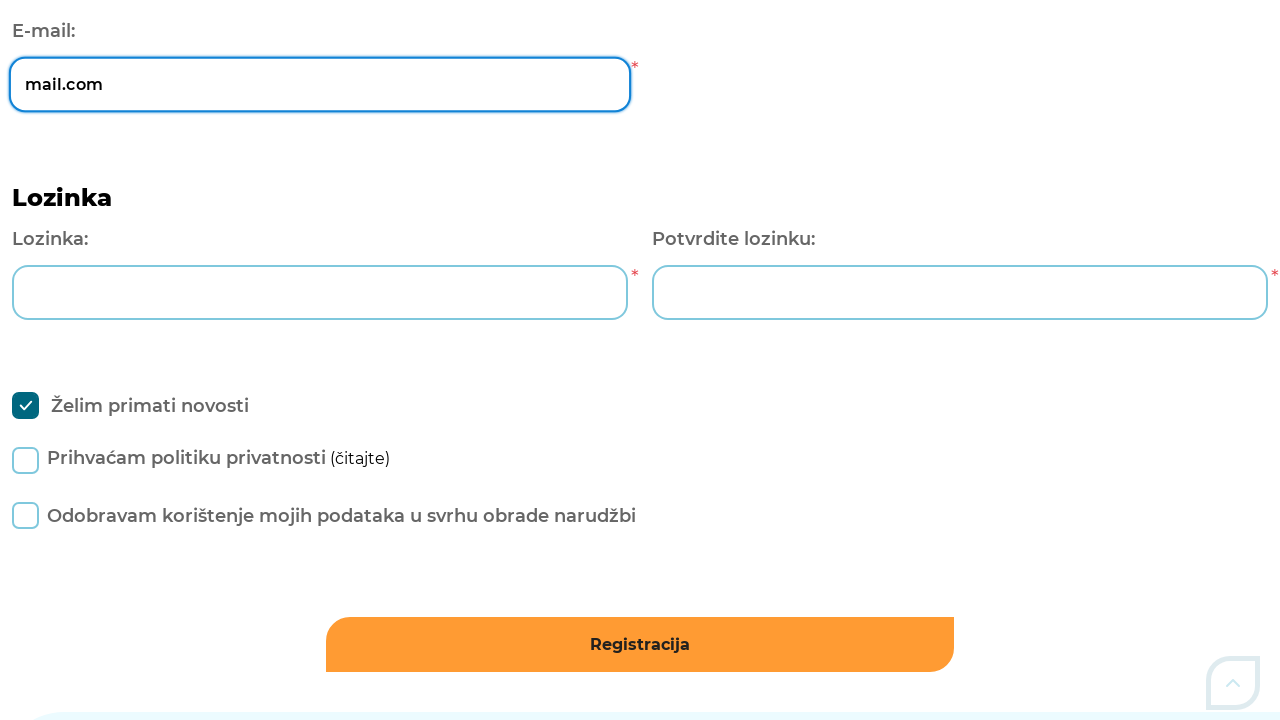

Pressed Enter to validate email: 'mail.com' on input[name='Email']
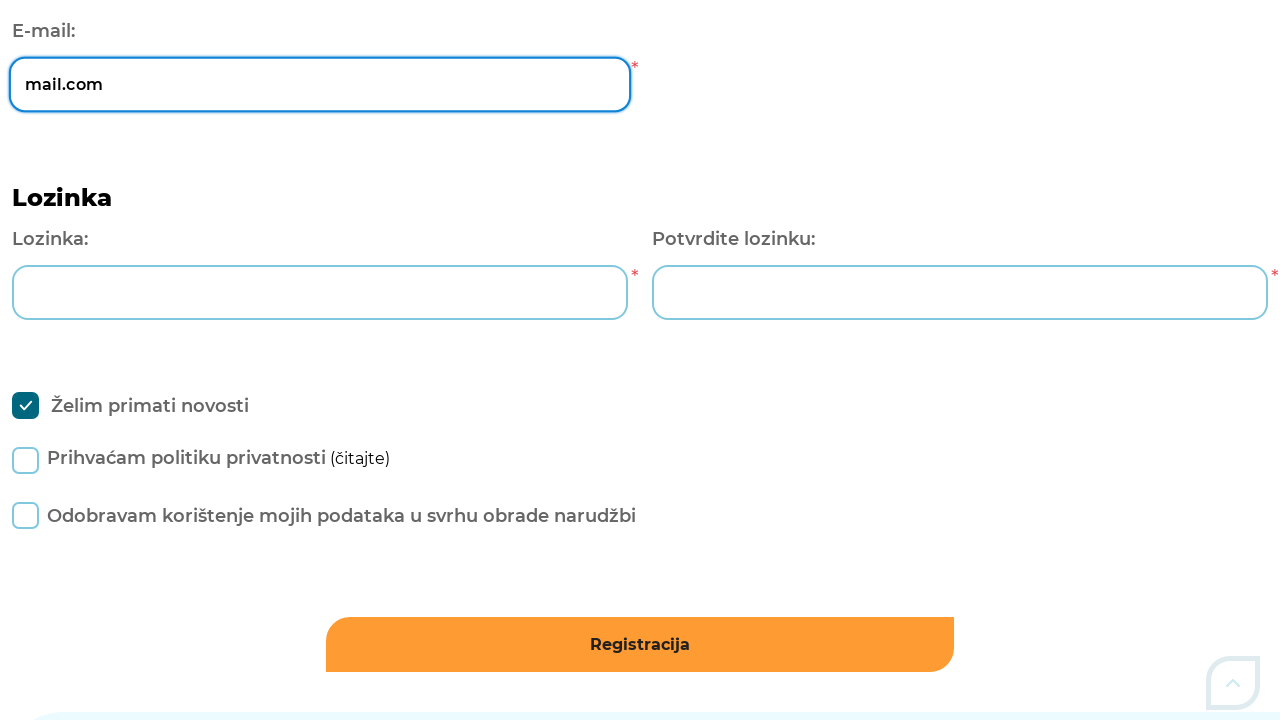

Waited for validation response on email: 'mail.com'
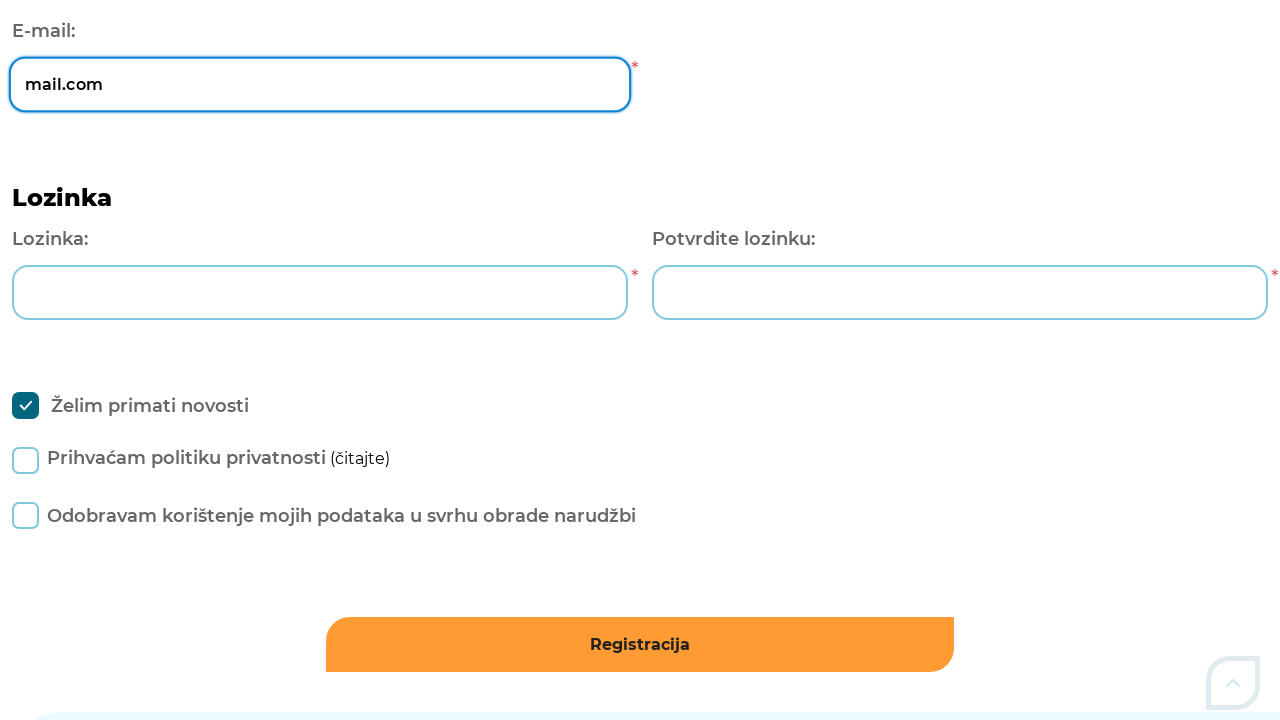

Cleared email input field on input[name='Email']
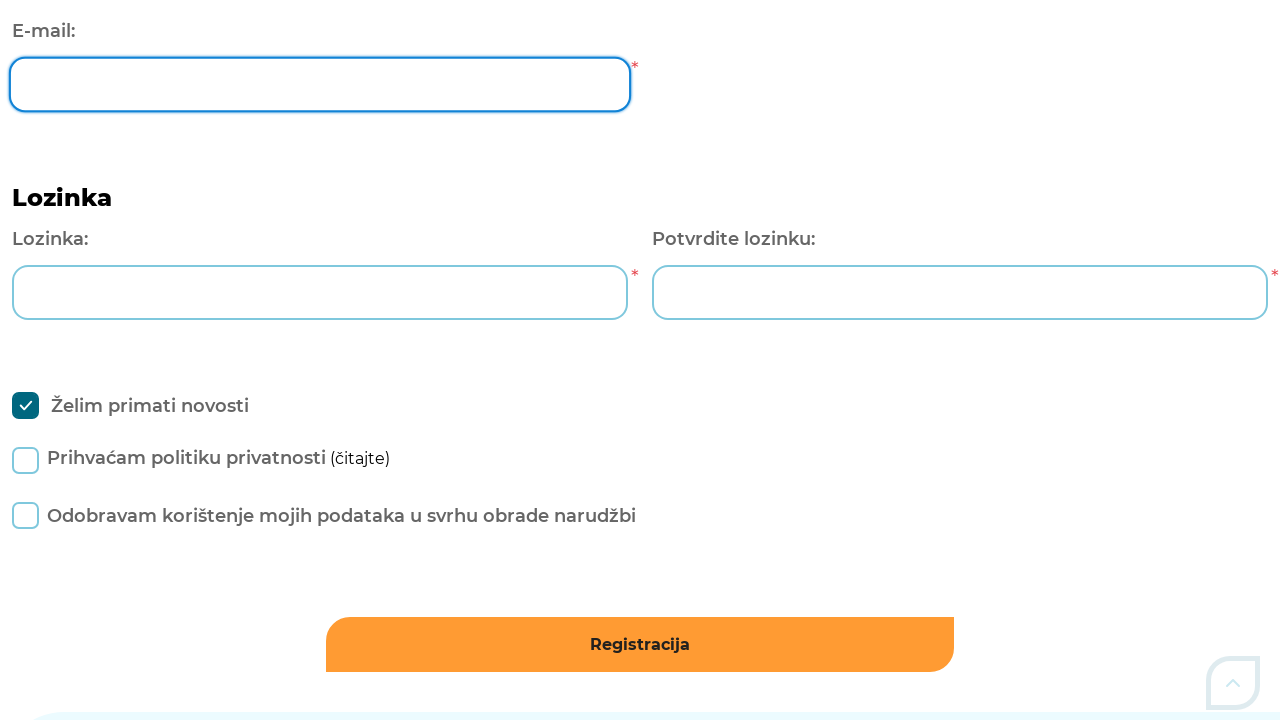

Entered email format: 'mail@c!om.com' on input[name='Email']
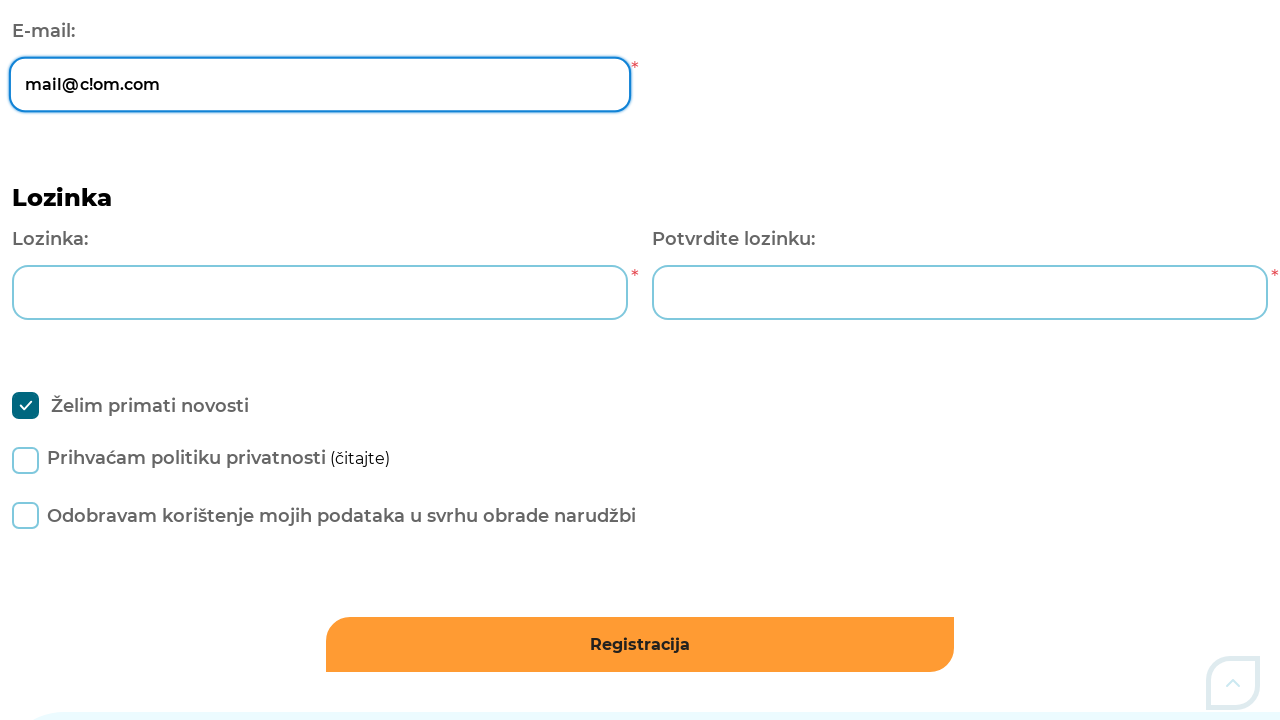

Pressed Enter to validate email: 'mail@c!om.com' on input[name='Email']
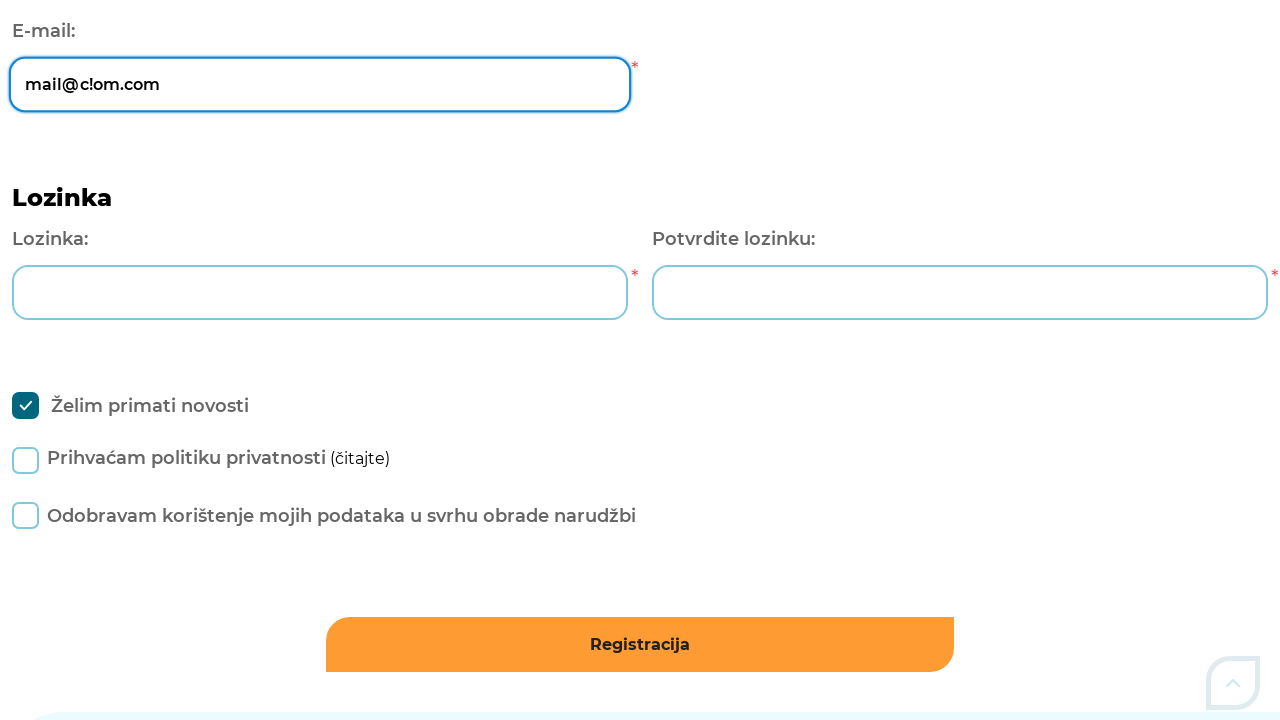

Waited for validation response on email: 'mail@c!om.com'
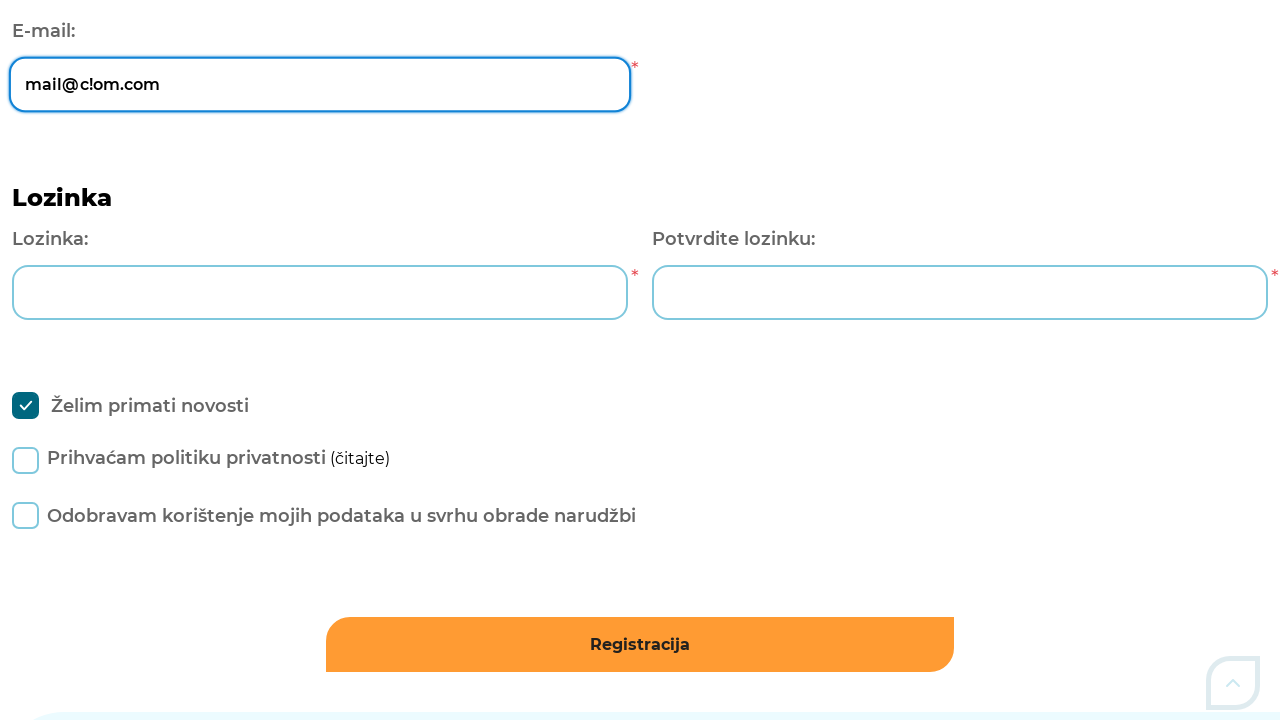

Cleared email input field on input[name='Email']
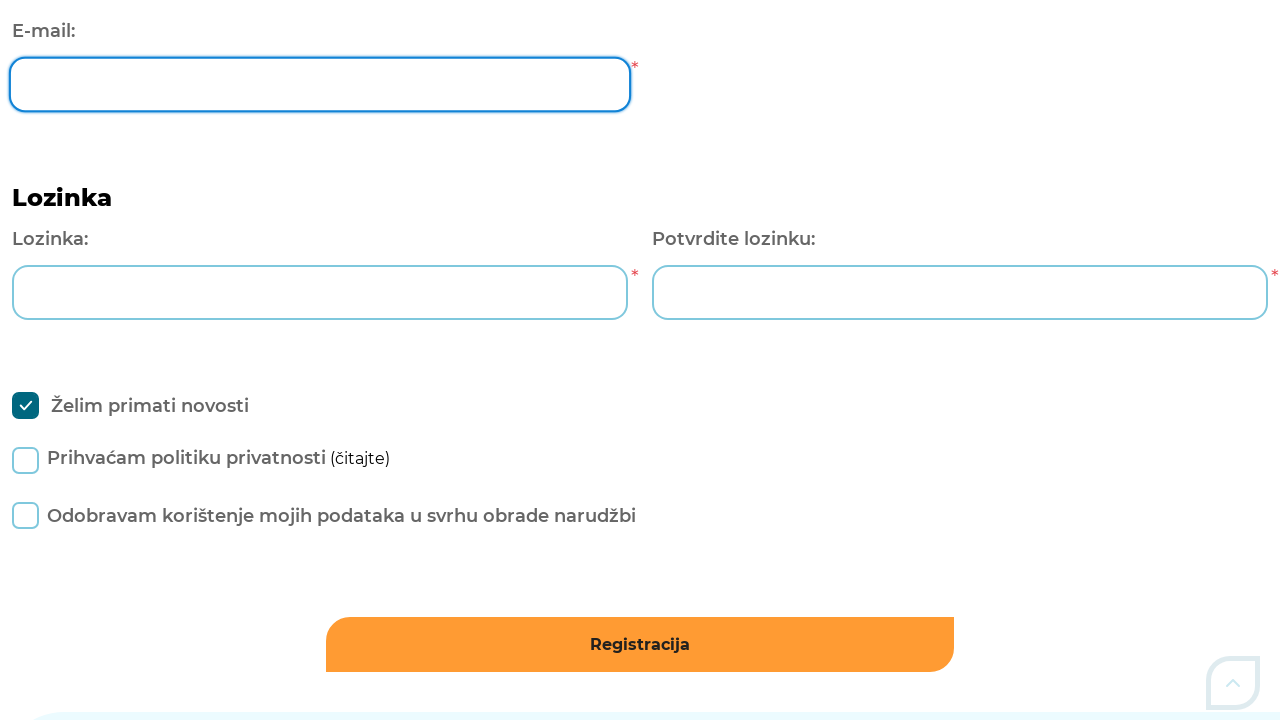

Entered email format: 'mail@mail.ch..' on input[name='Email']
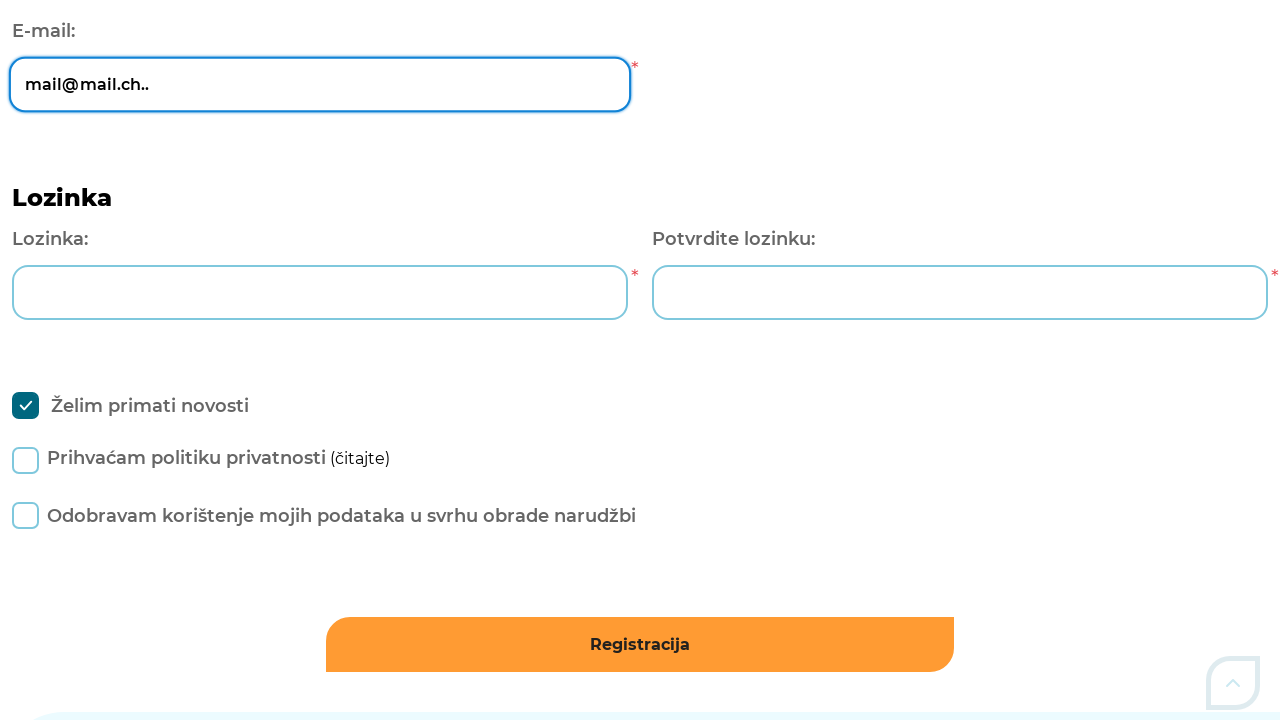

Pressed Enter to validate email: 'mail@mail.ch..' on input[name='Email']
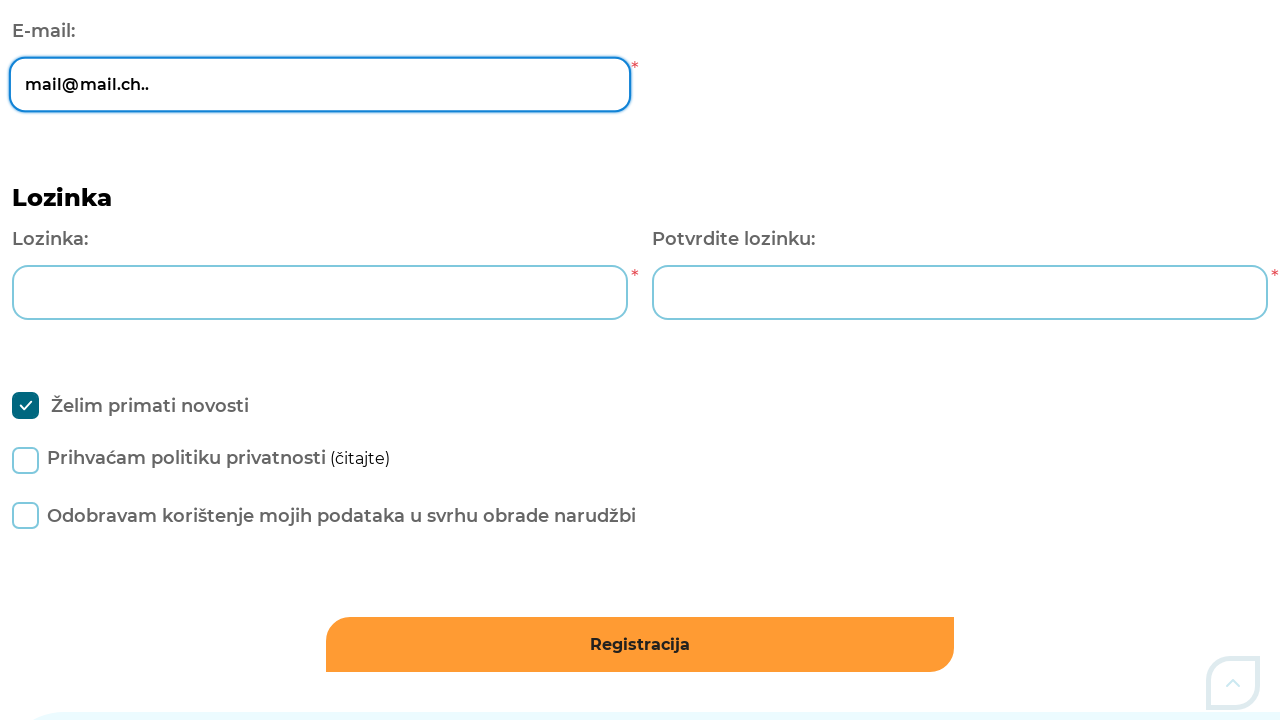

Waited for validation response on email: 'mail@mail.ch..'
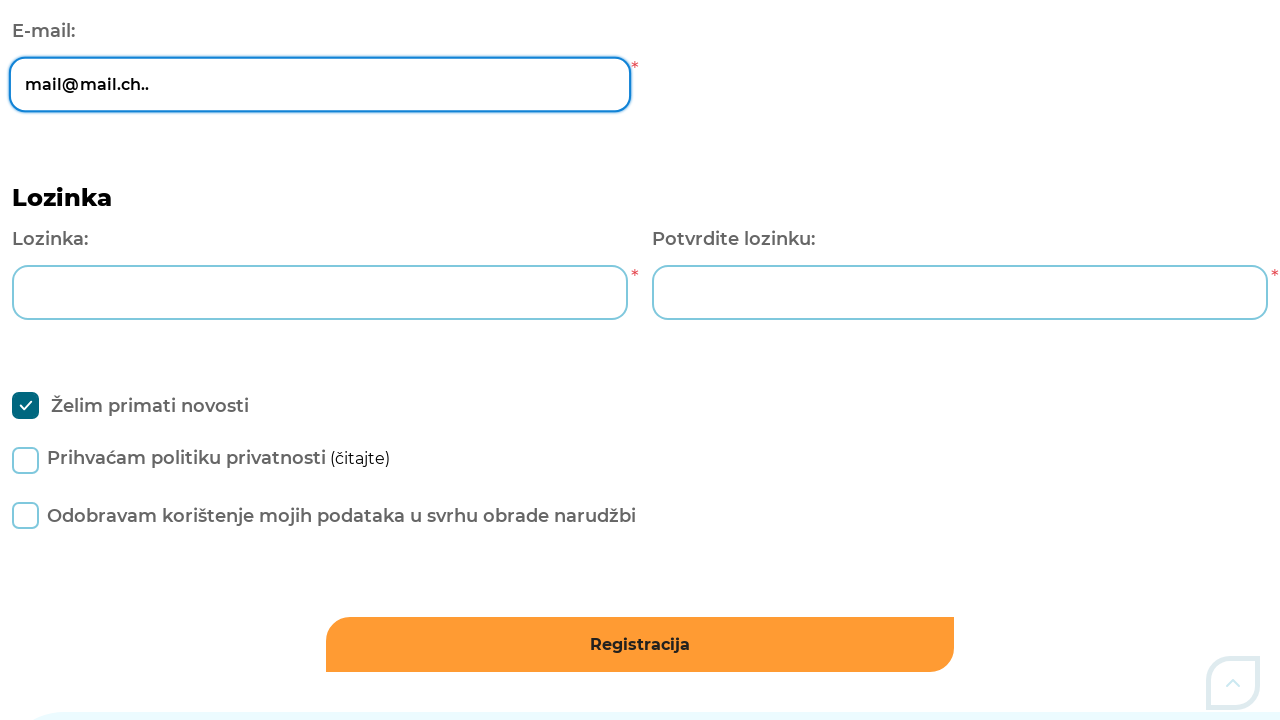

Cleared email input field on input[name='Email']
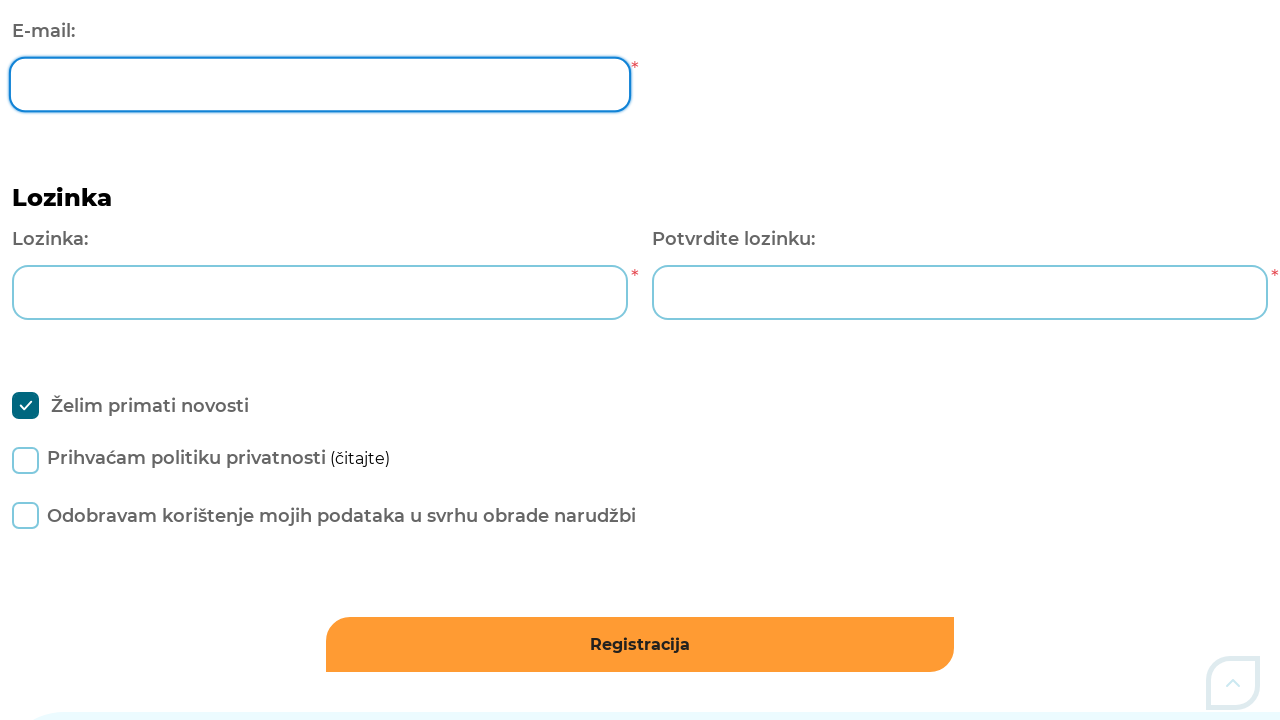

Entered email format: 'myEmail@myEmail.de' on input[name='Email']
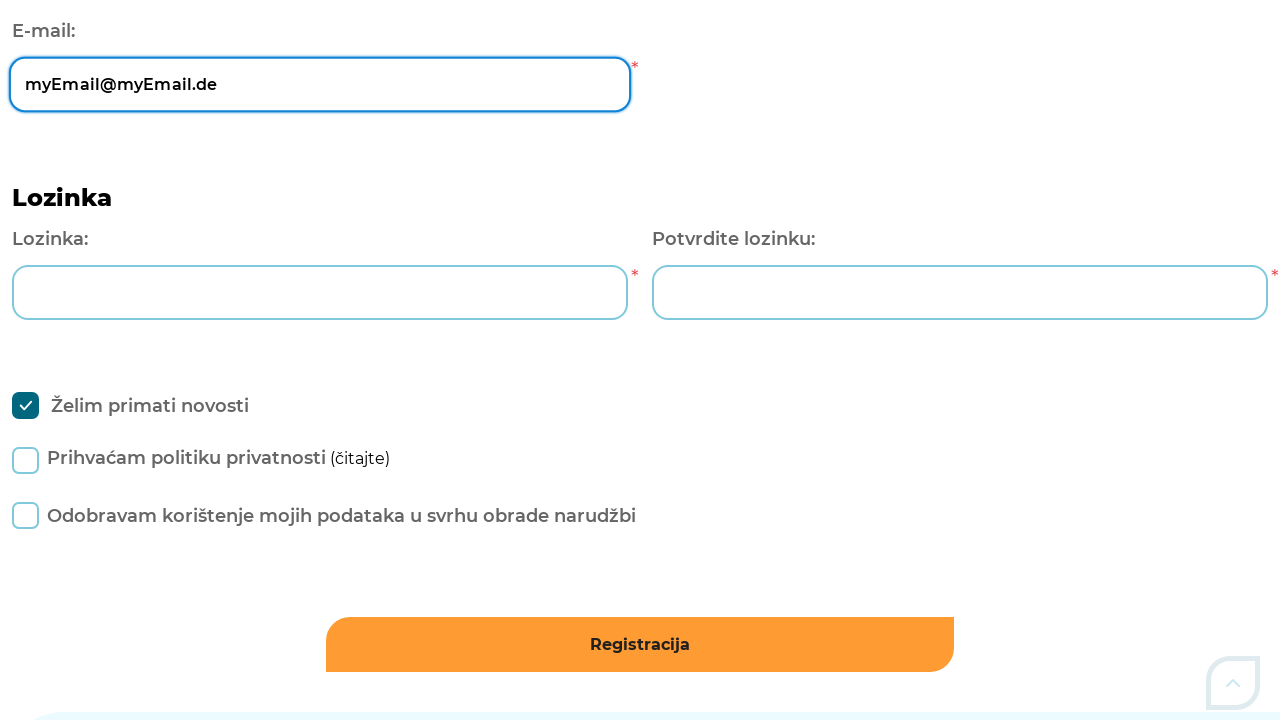

Pressed Enter to validate email: 'myEmail@myEmail.de' on input[name='Email']
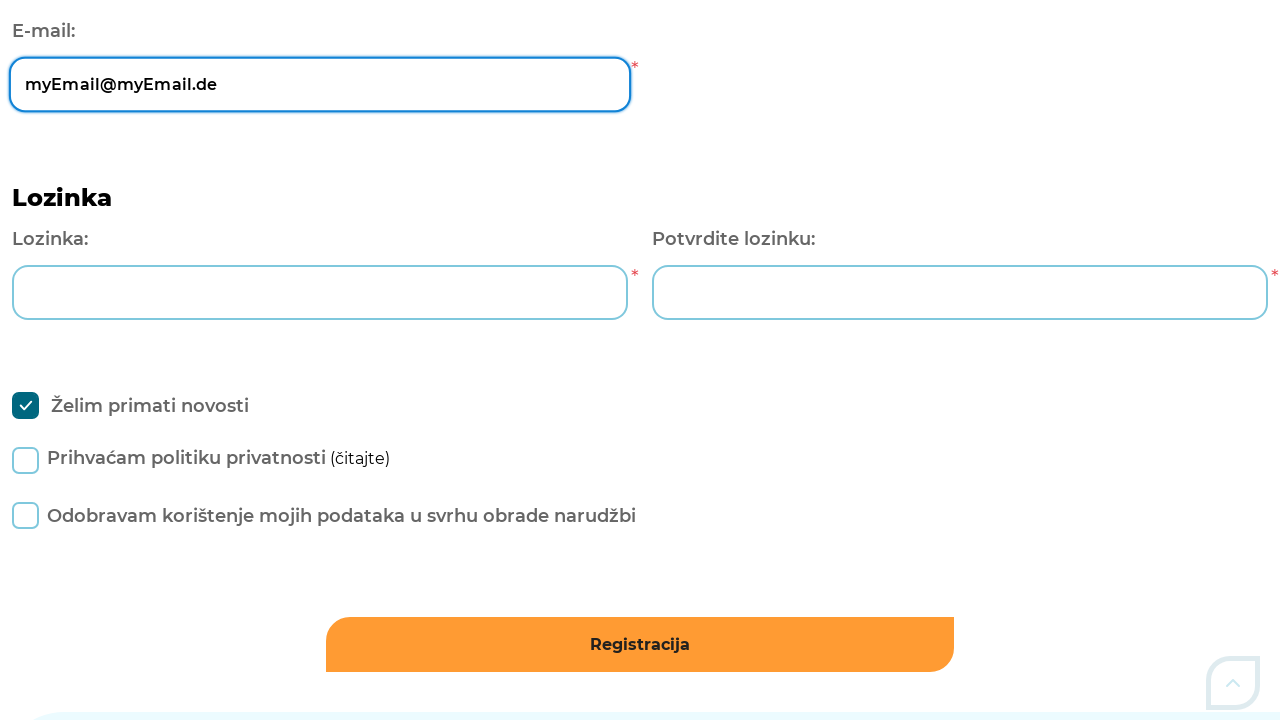

Waited for validation response on email: 'myEmail@myEmail.de'
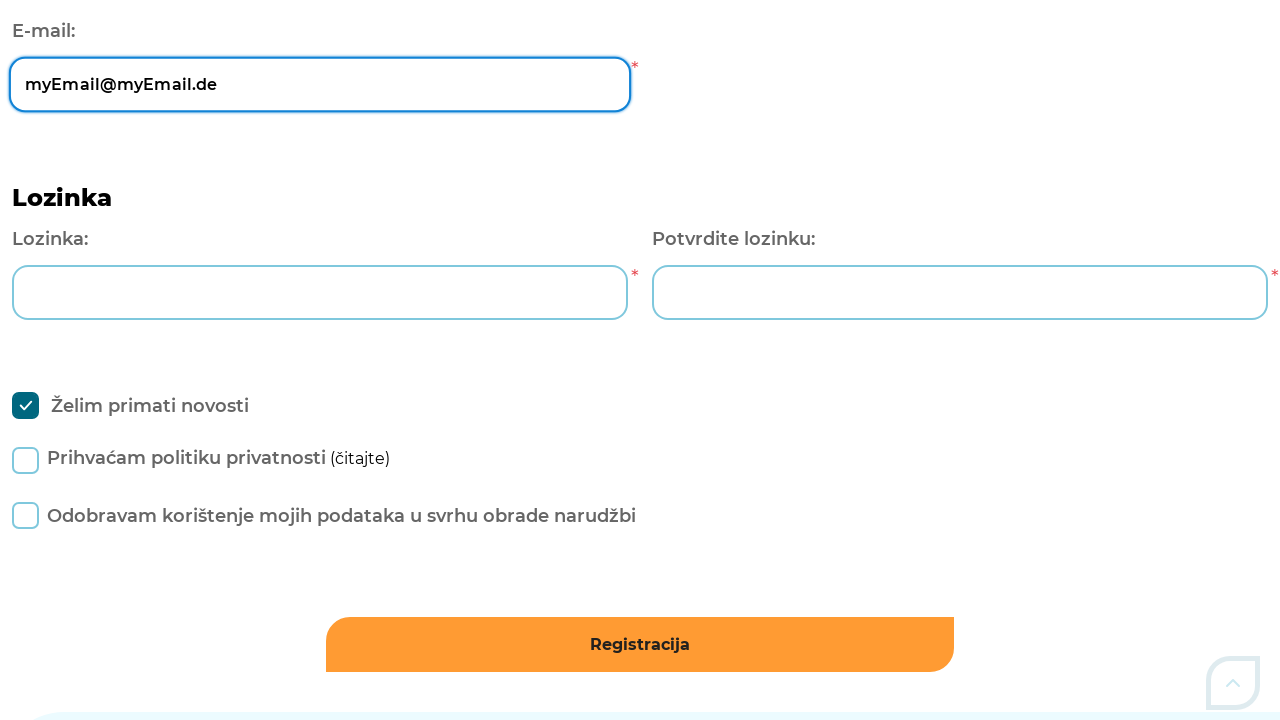

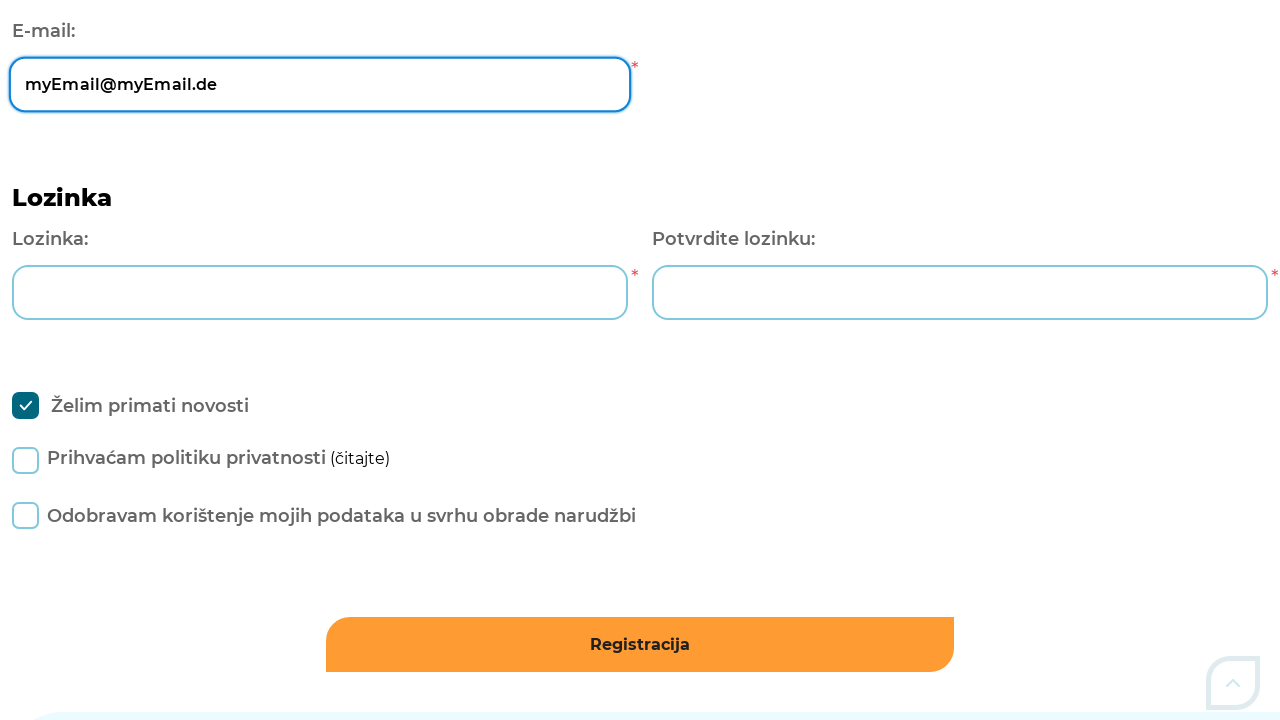